Tests browser window handling by opening multiple new tabs/windows and then closing them while keeping the main window open

Starting URL: https://demoqa.com/browser-windows

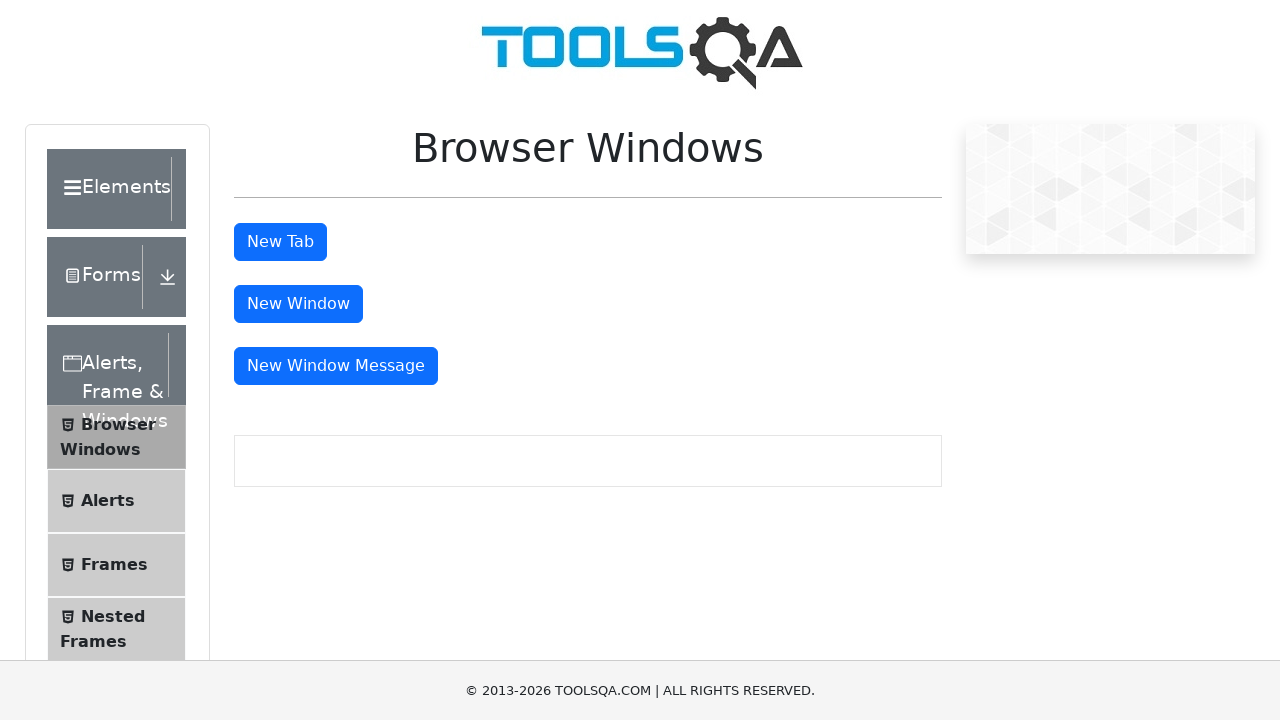

Clicked button to open new tab at (280, 242) on button#tabButton
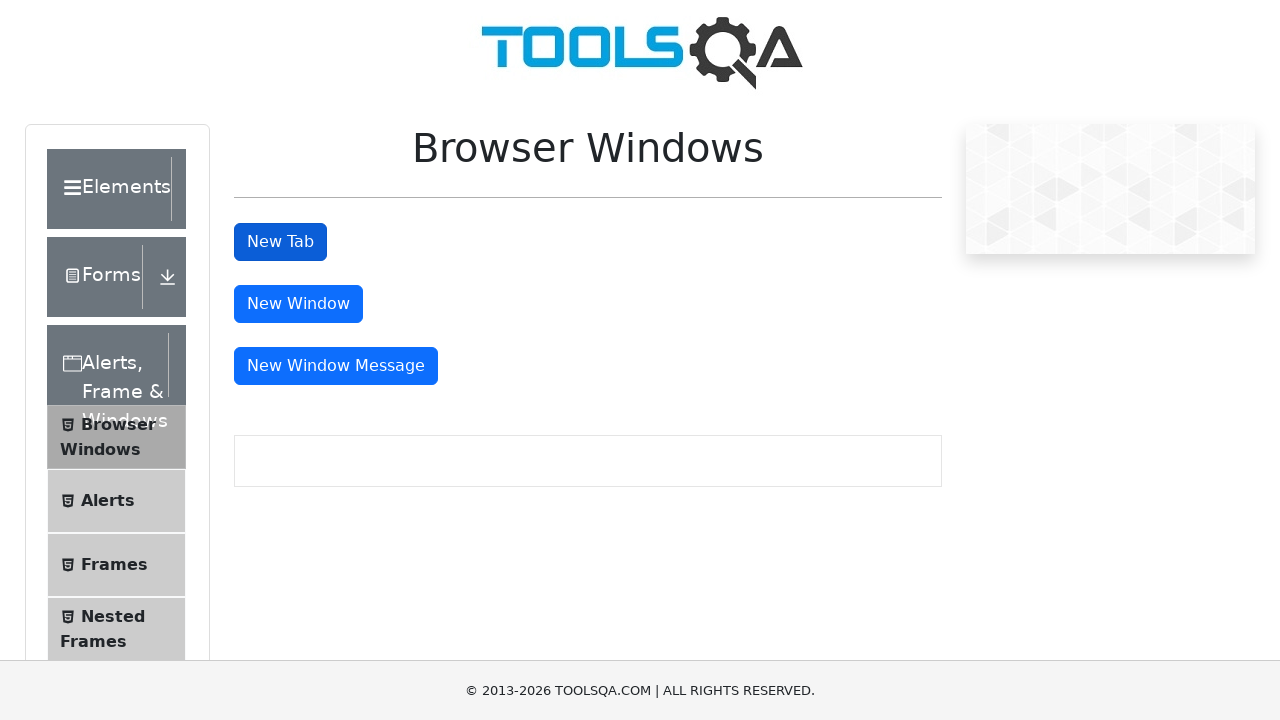

New tab opened and captured
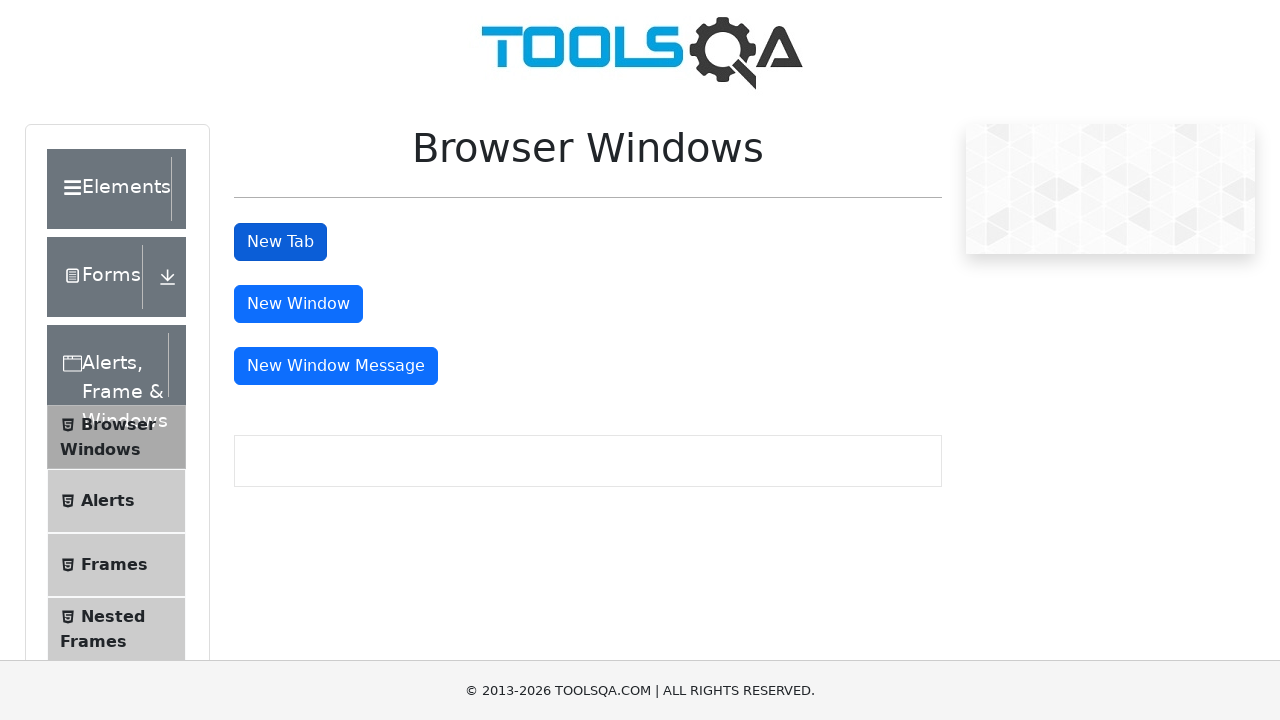

Closed new tab
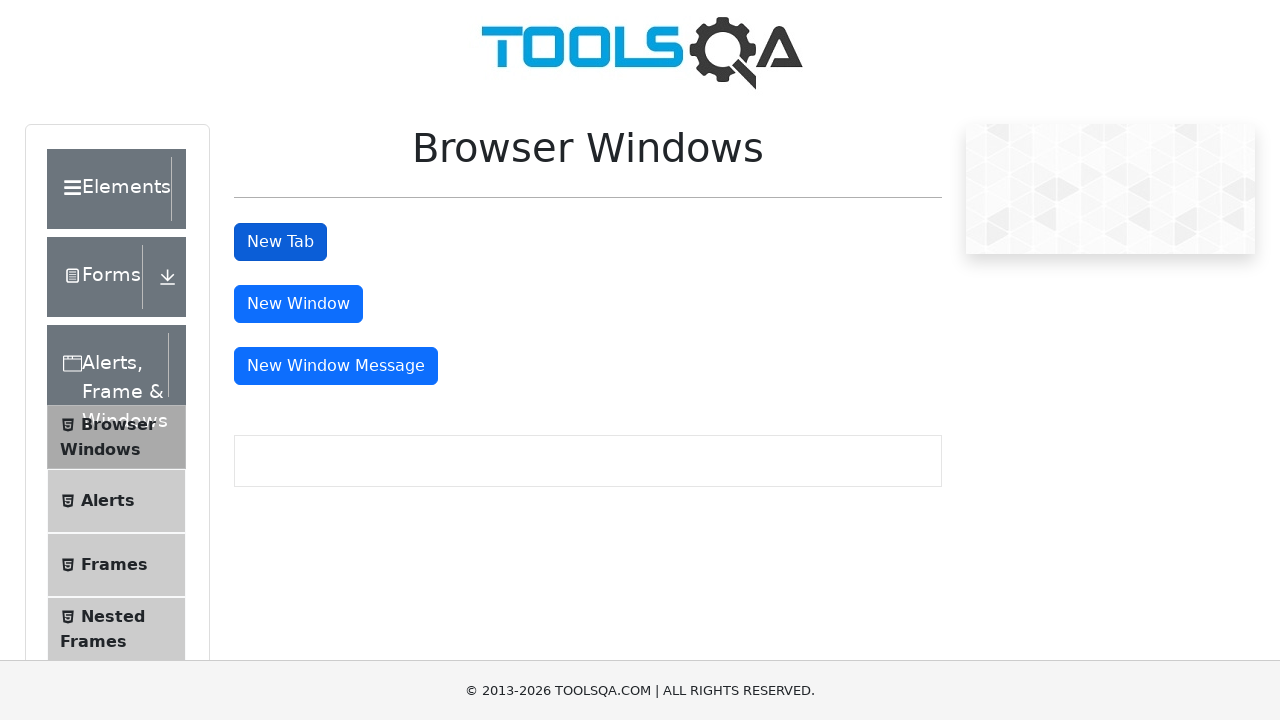

Clicked button to open new window at (298, 304) on button#windowButton
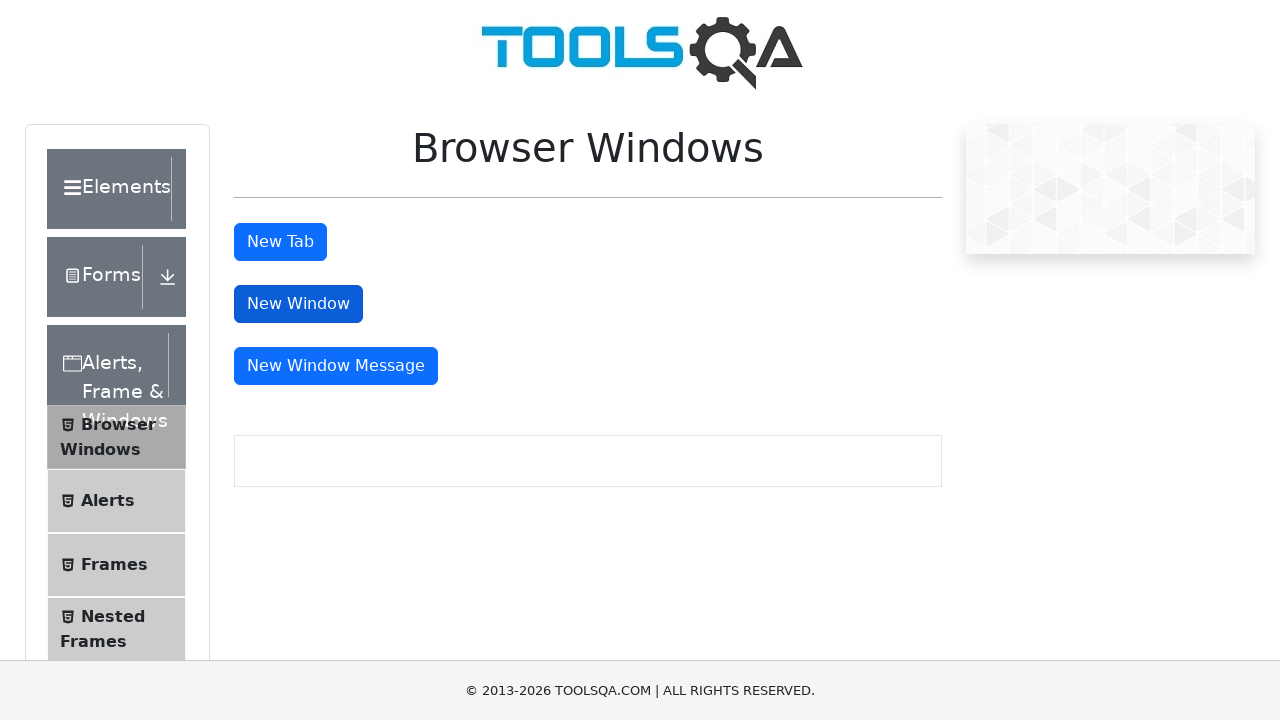

New window opened and captured
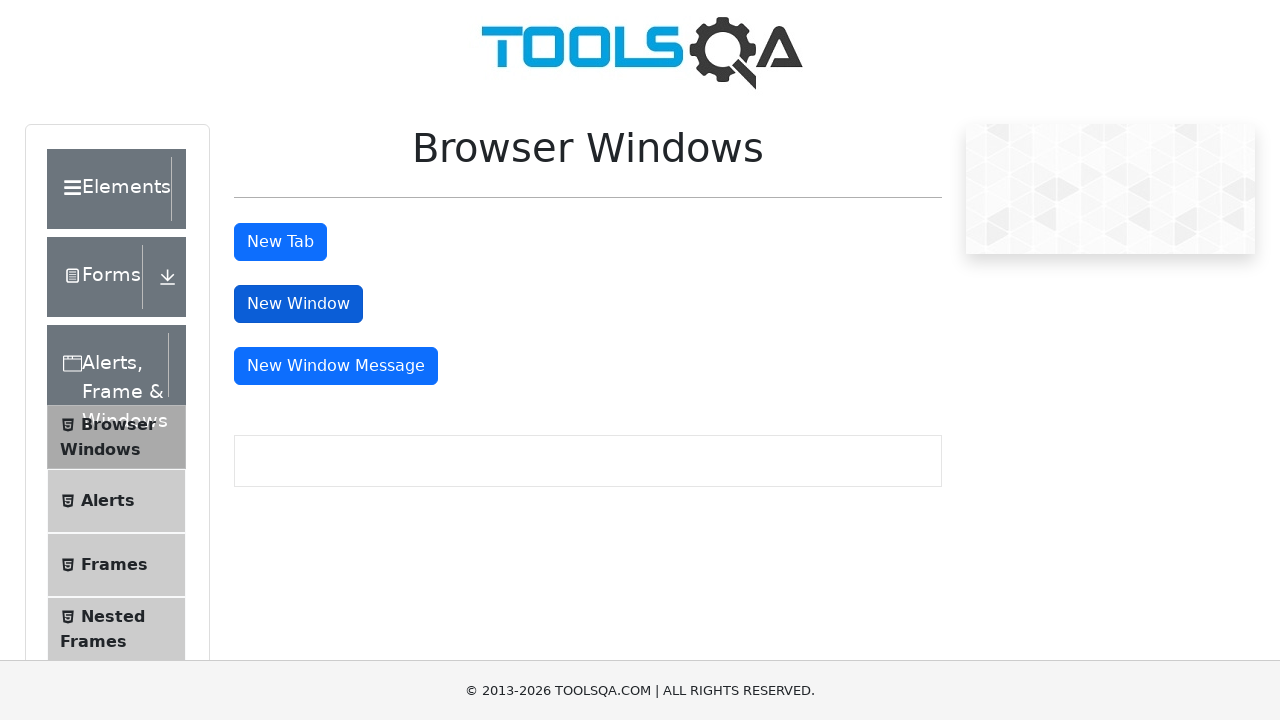

Closed new window
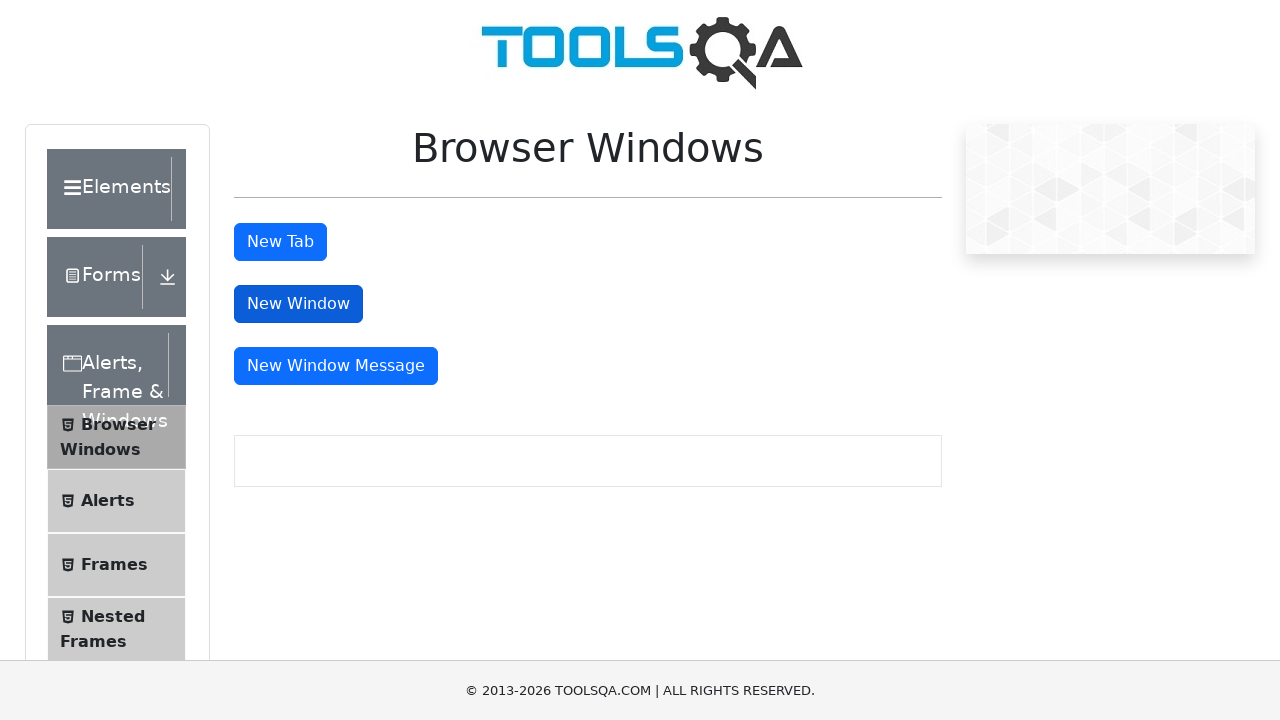

Clicked button to open message window at (336, 366) on button#messageWindowButton
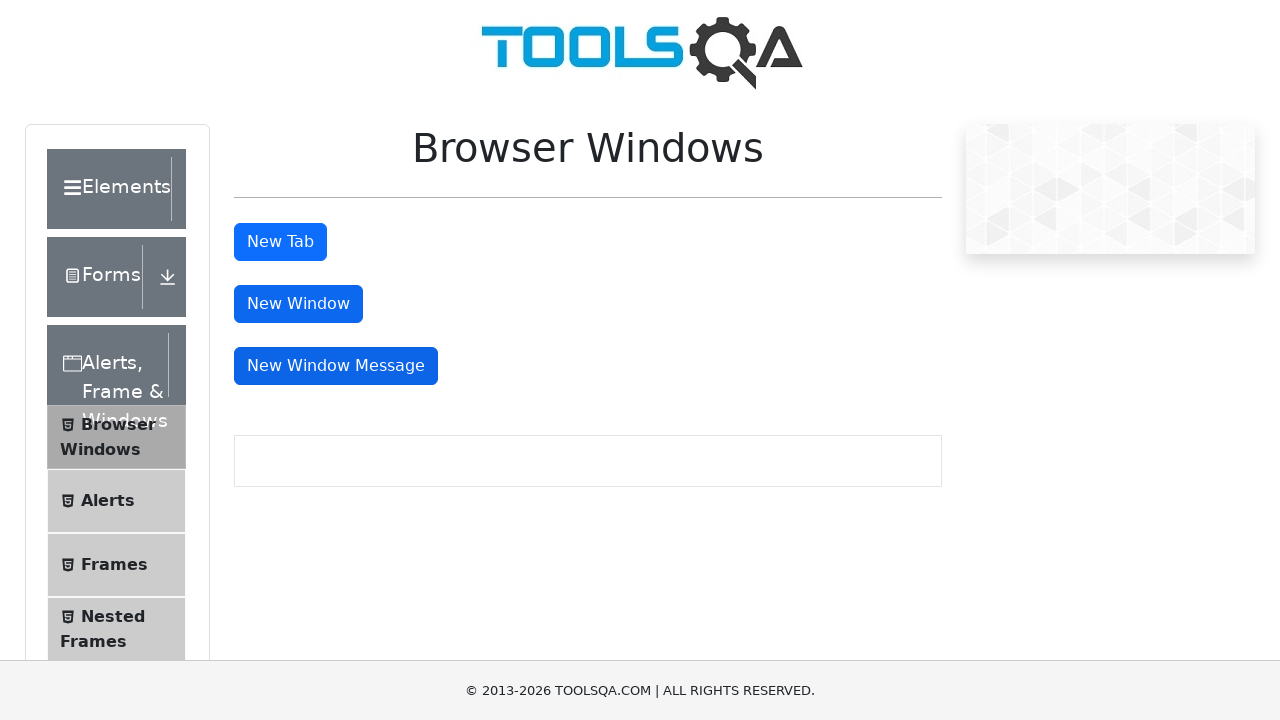

Message window opened and captured
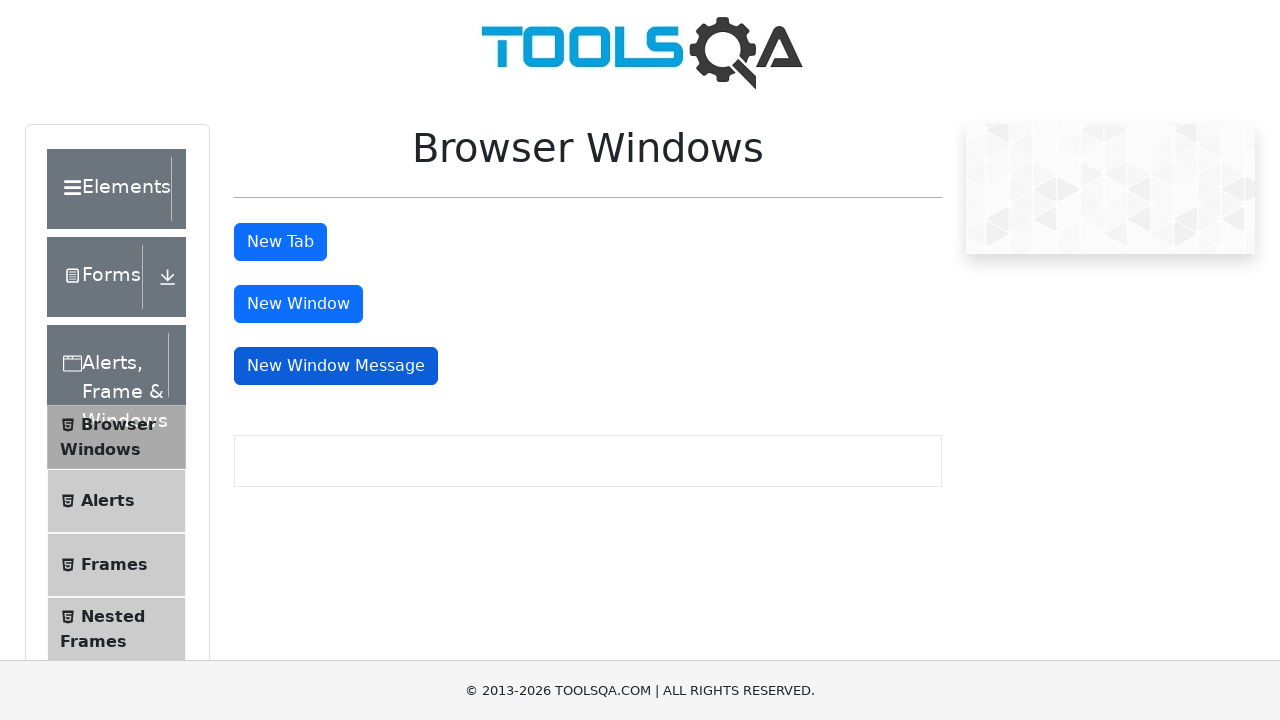

Closed message window
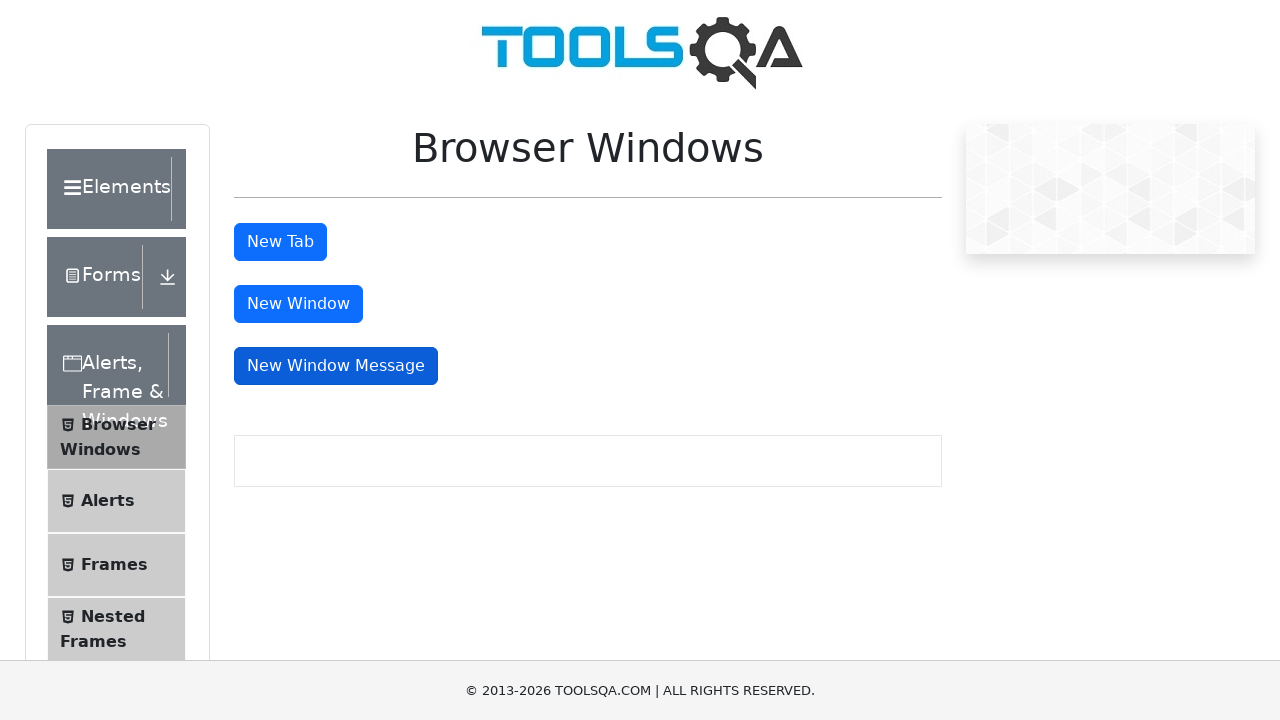

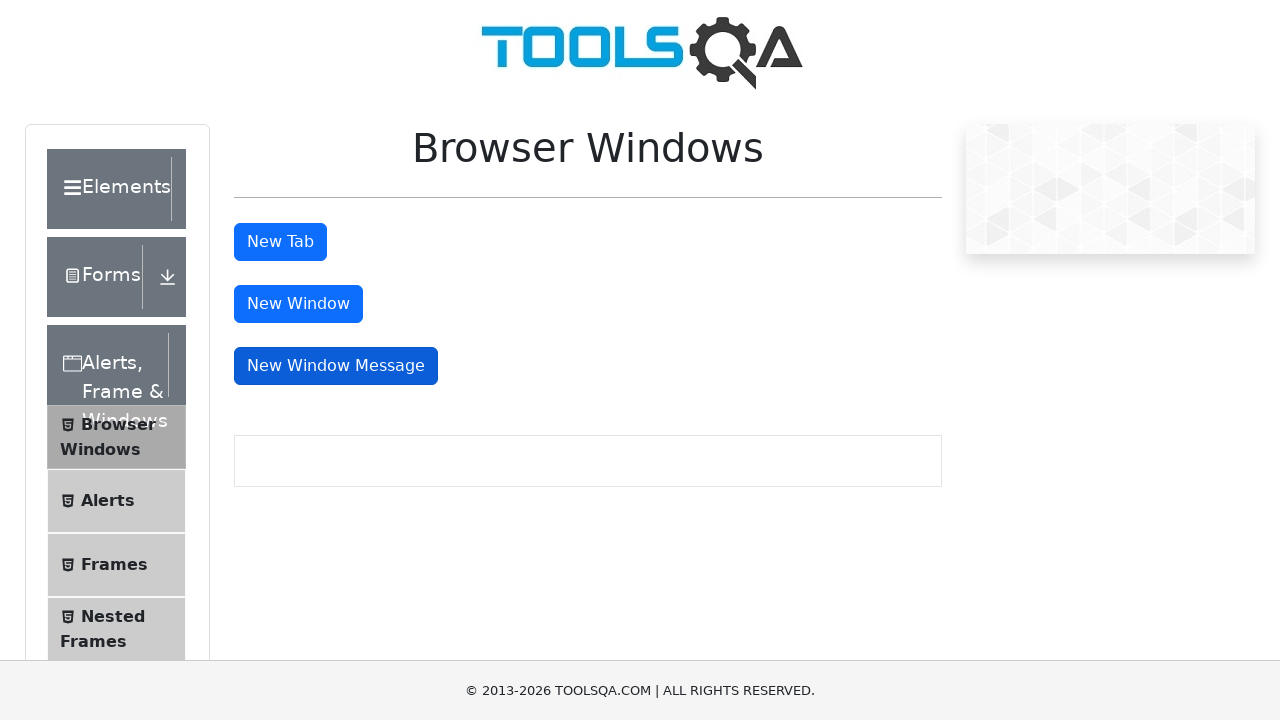